Tests that the counter displays the correct number of todo items as they are added

Starting URL: https://demo.playwright.dev/todomvc

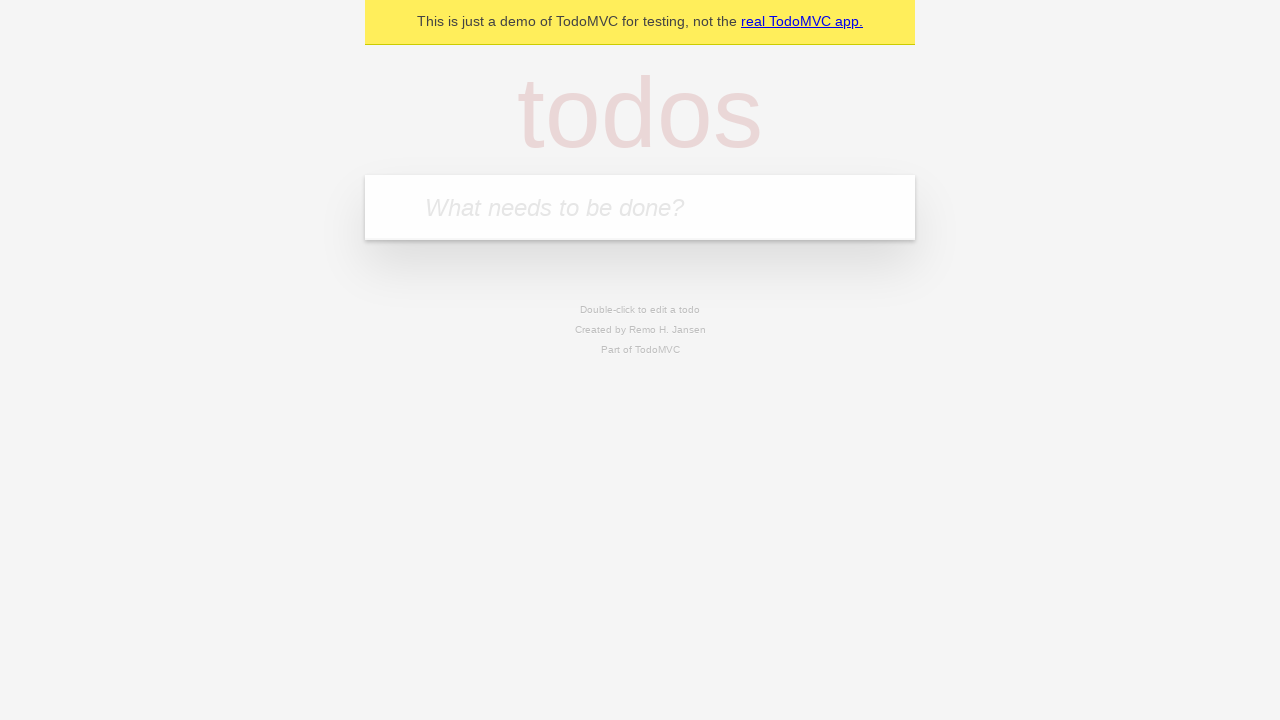

Located the todo input field
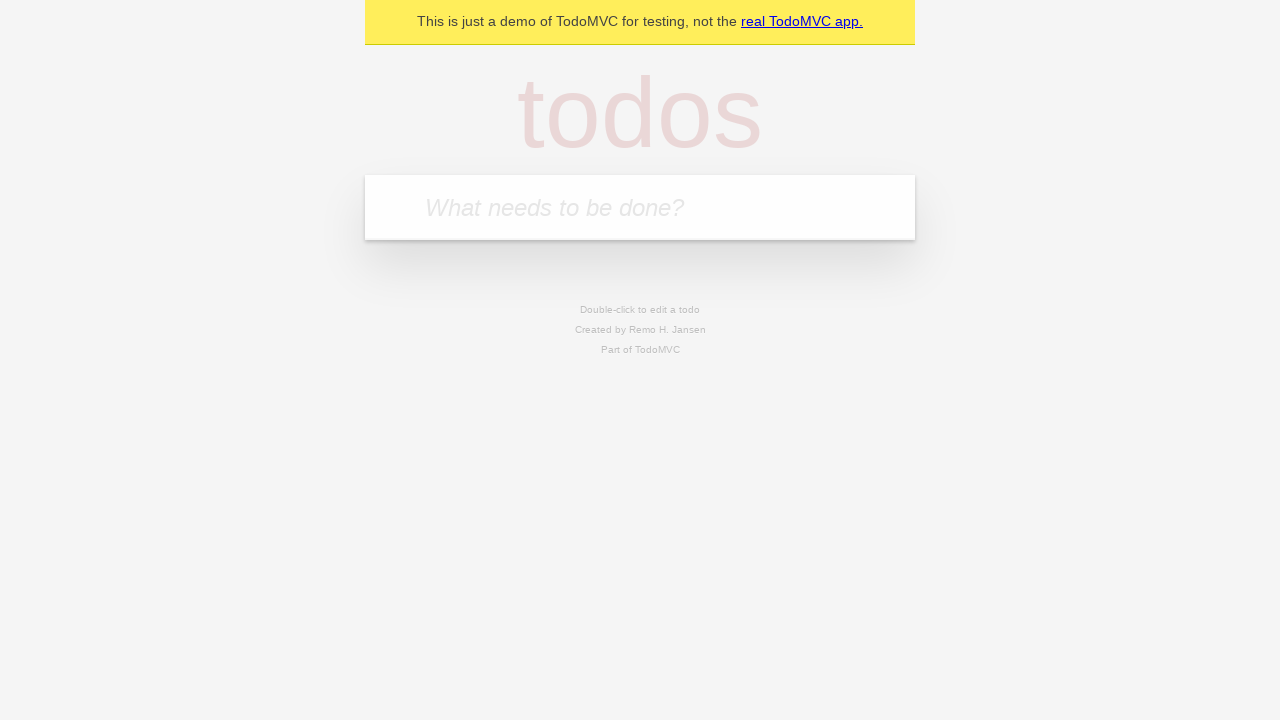

Filled todo input with 'buy some cheese' on internal:attr=[placeholder="What needs to be done?"i]
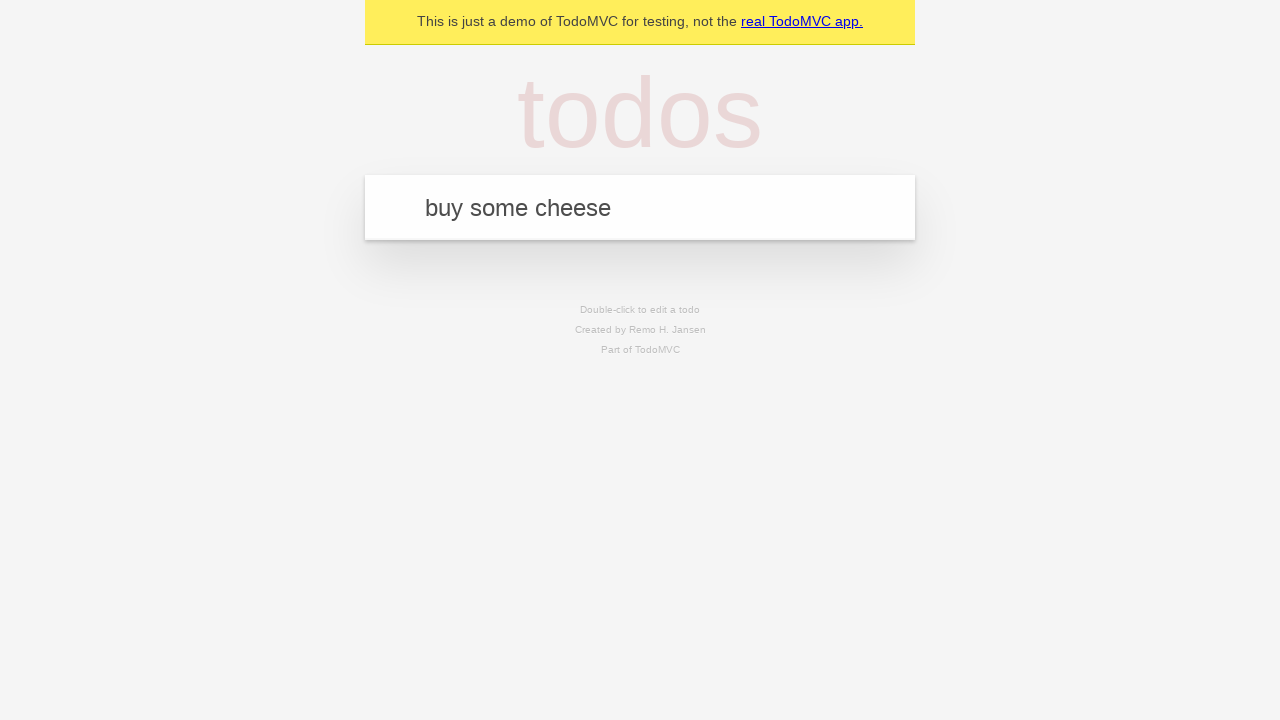

Pressed Enter to add first todo item on internal:attr=[placeholder="What needs to be done?"i]
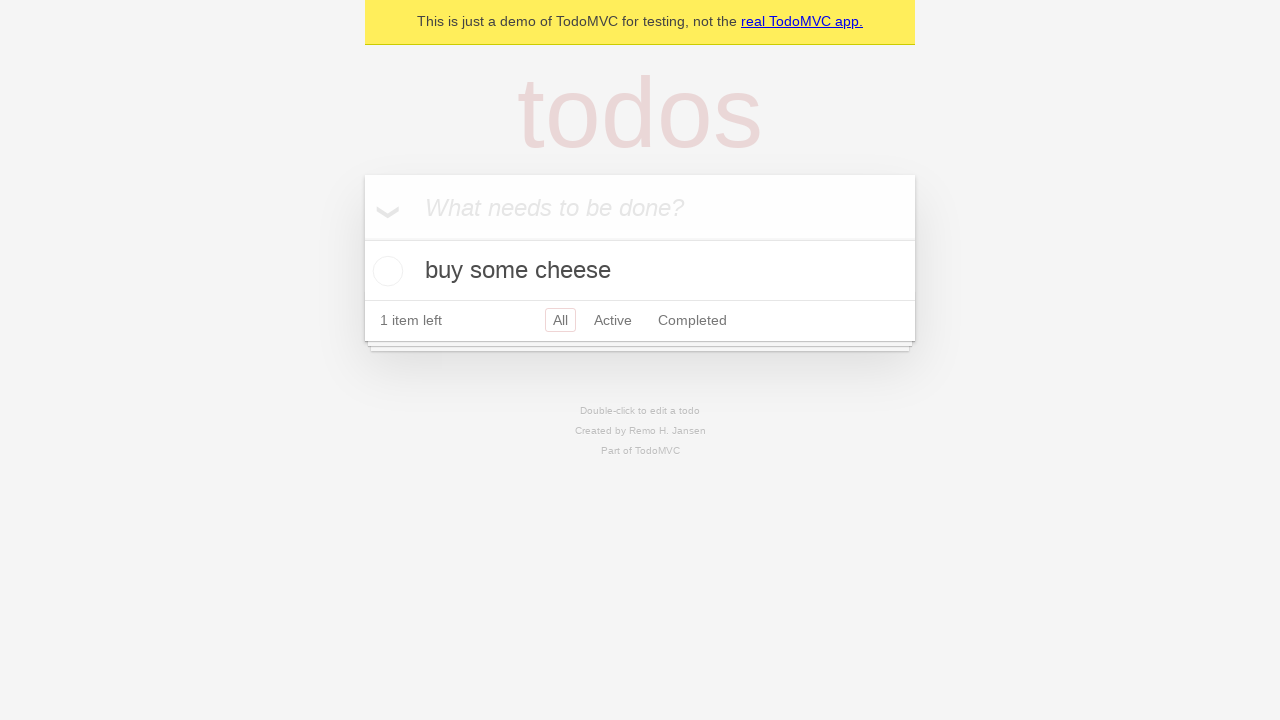

Todo counter appeared after adding first item
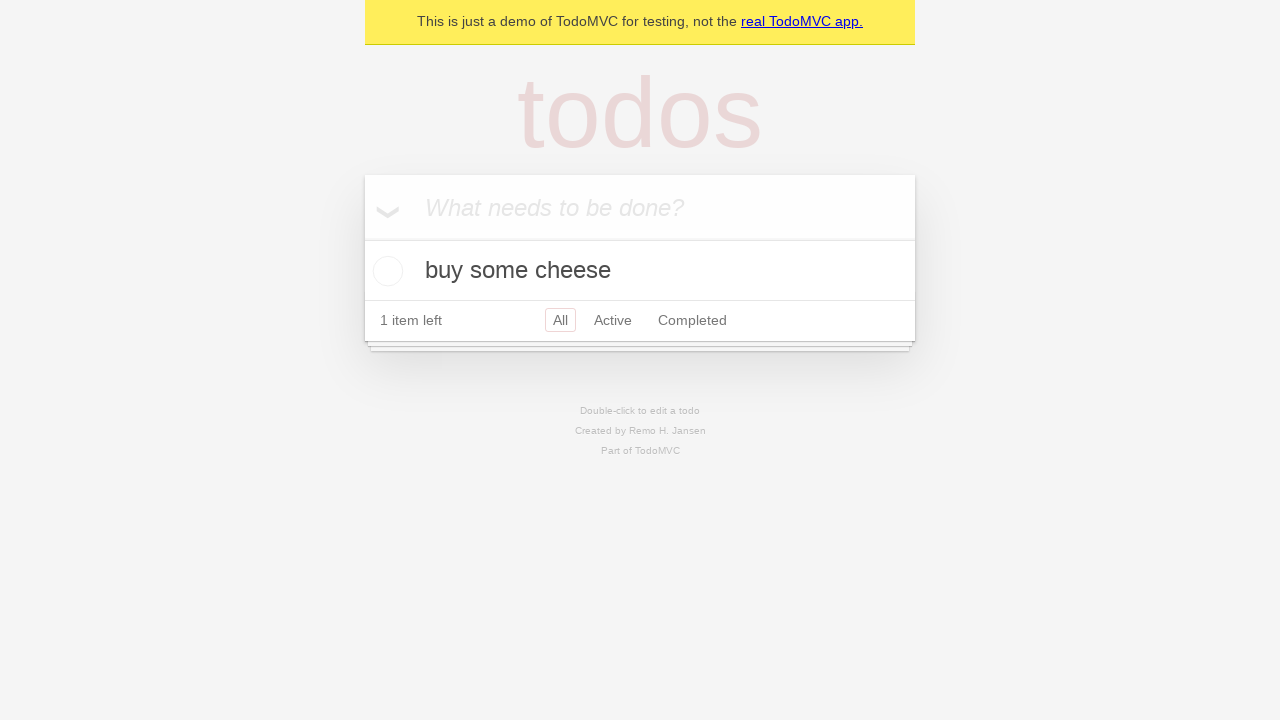

Filled todo input with 'feed the cat' on internal:attr=[placeholder="What needs to be done?"i]
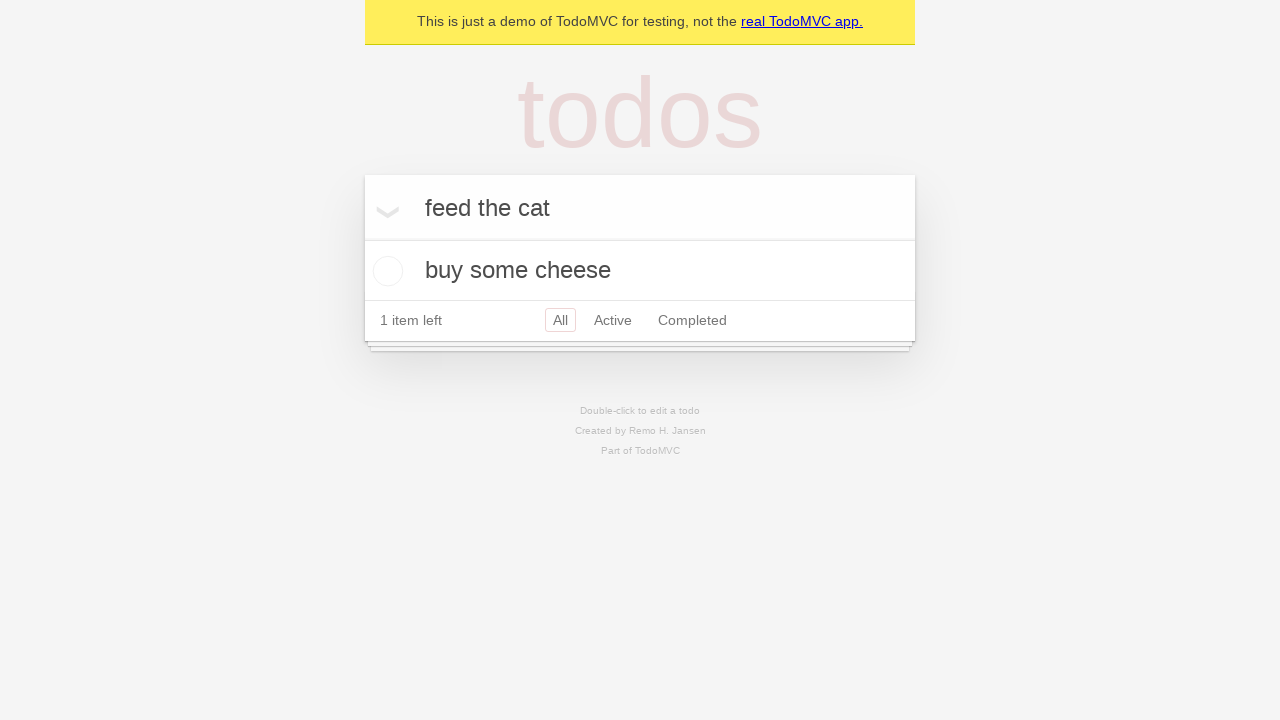

Pressed Enter to add second todo item on internal:attr=[placeholder="What needs to be done?"i]
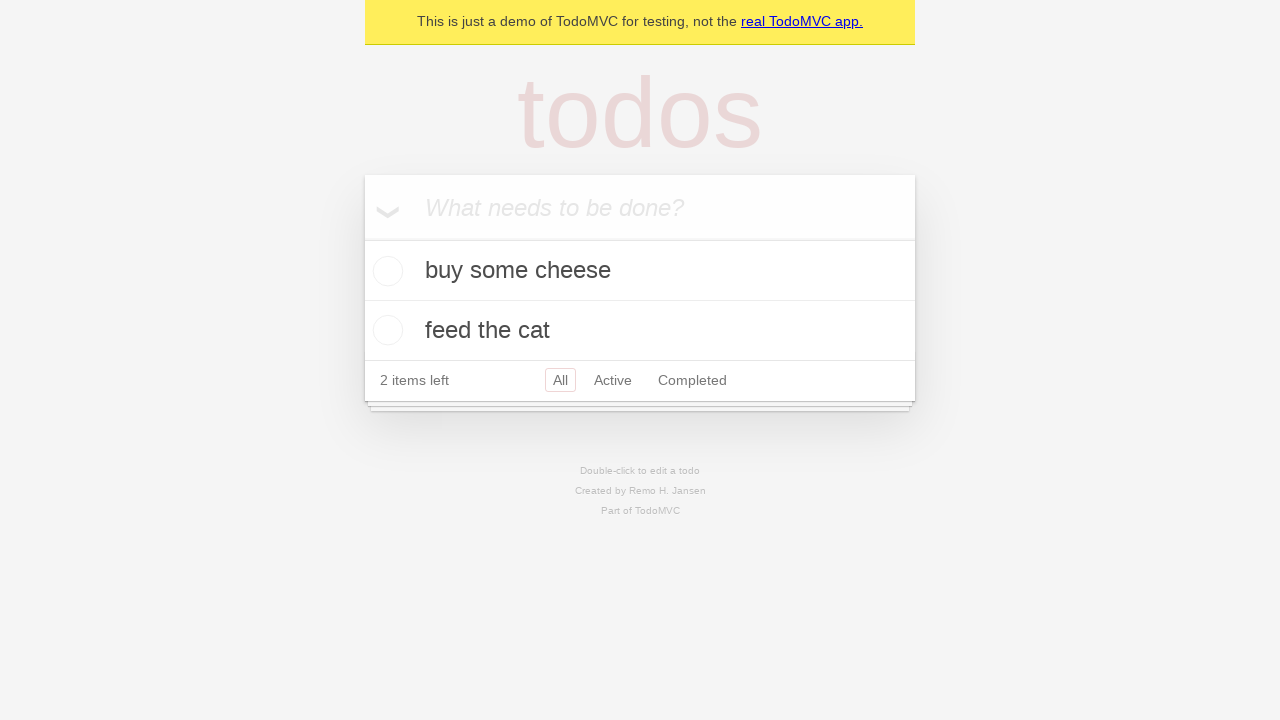

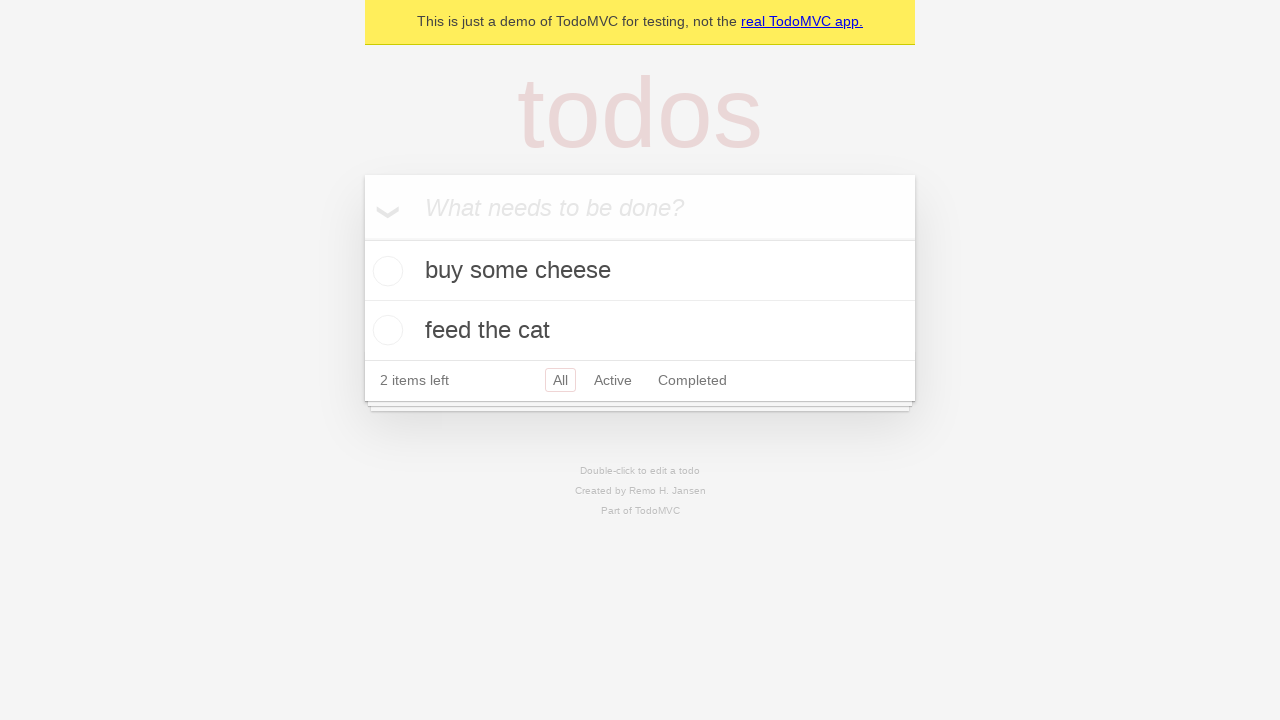